Tests accepting a JavaScript alert by clicking the first button and verifying the success message

Starting URL: https://the-internet.herokuapp.com/javascript_alerts

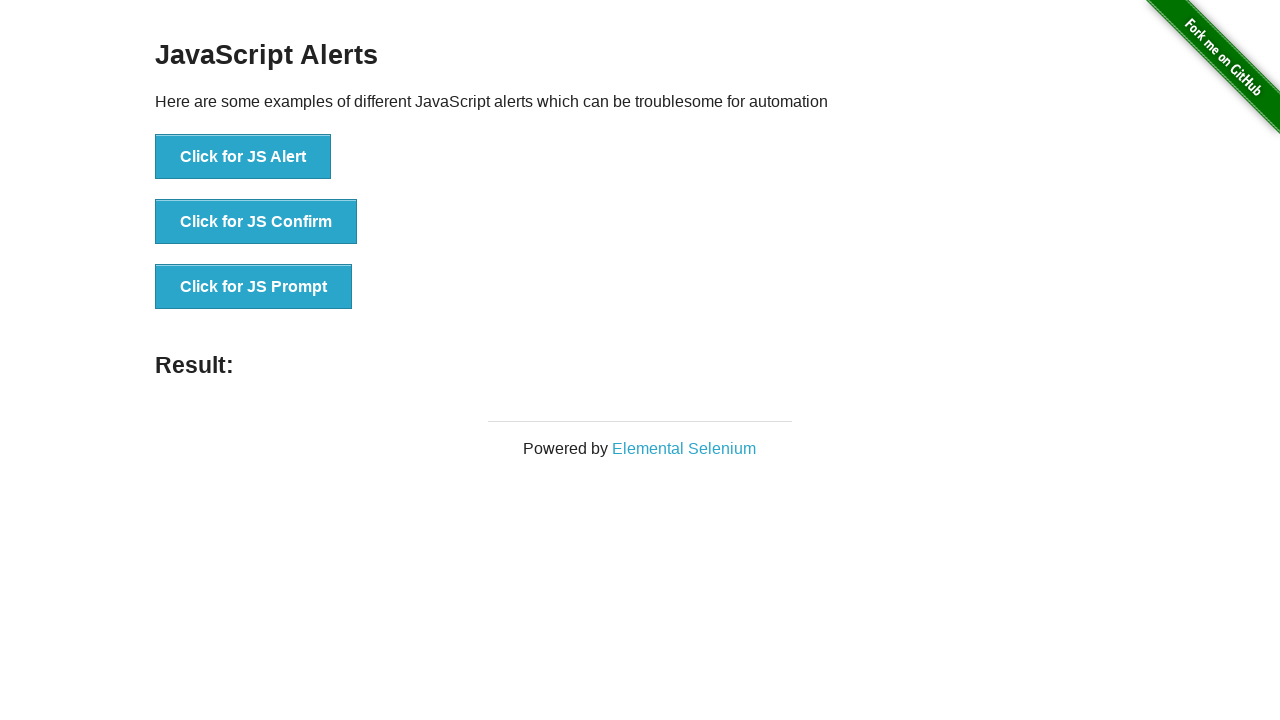

Clicked the 'Click for JS Alert' button to trigger JavaScript alert at (243, 157) on button:has-text('Click for JS Alert')
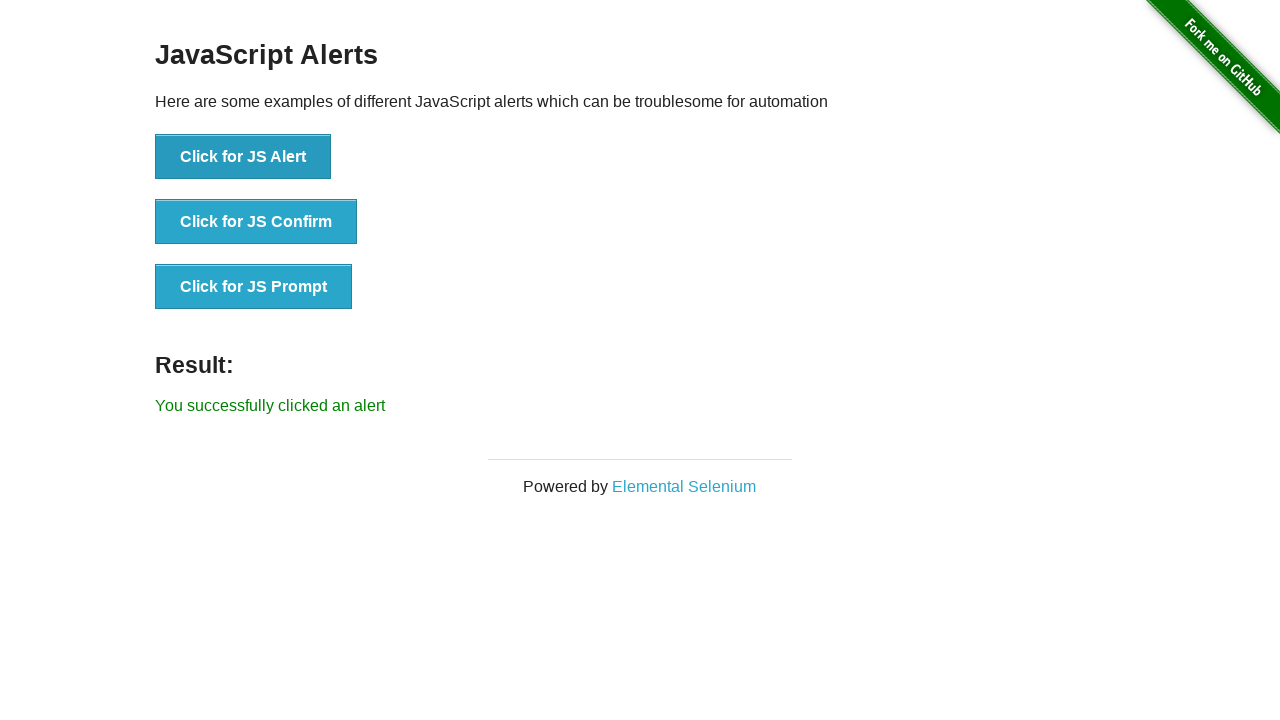

Set up dialog handler to accept the alert
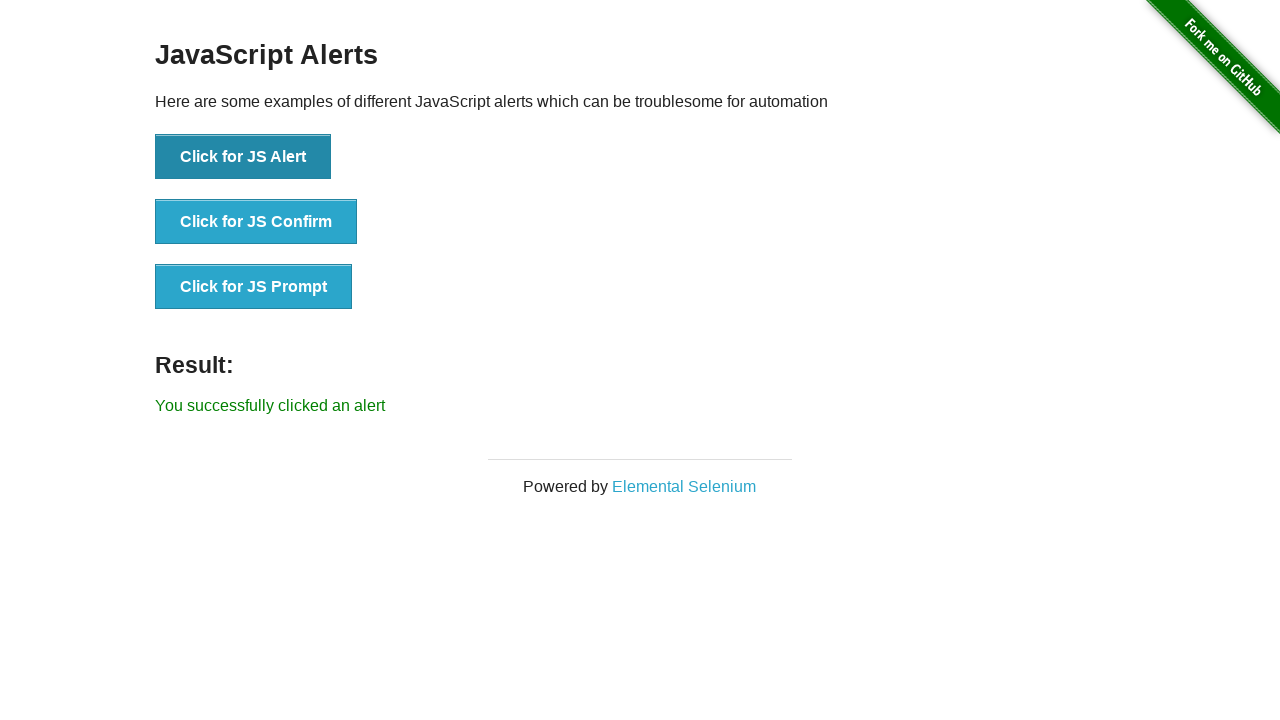

Located success message element
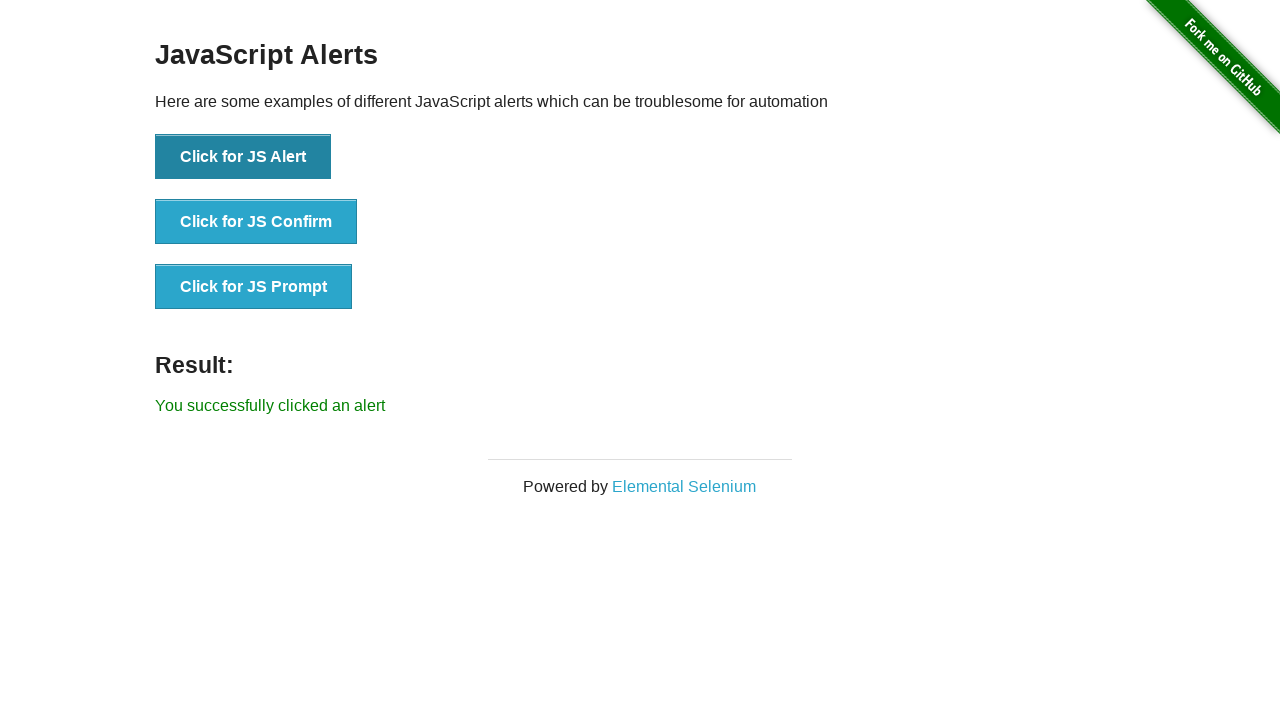

Verified success message 'You successfully clicked an alert' is visible
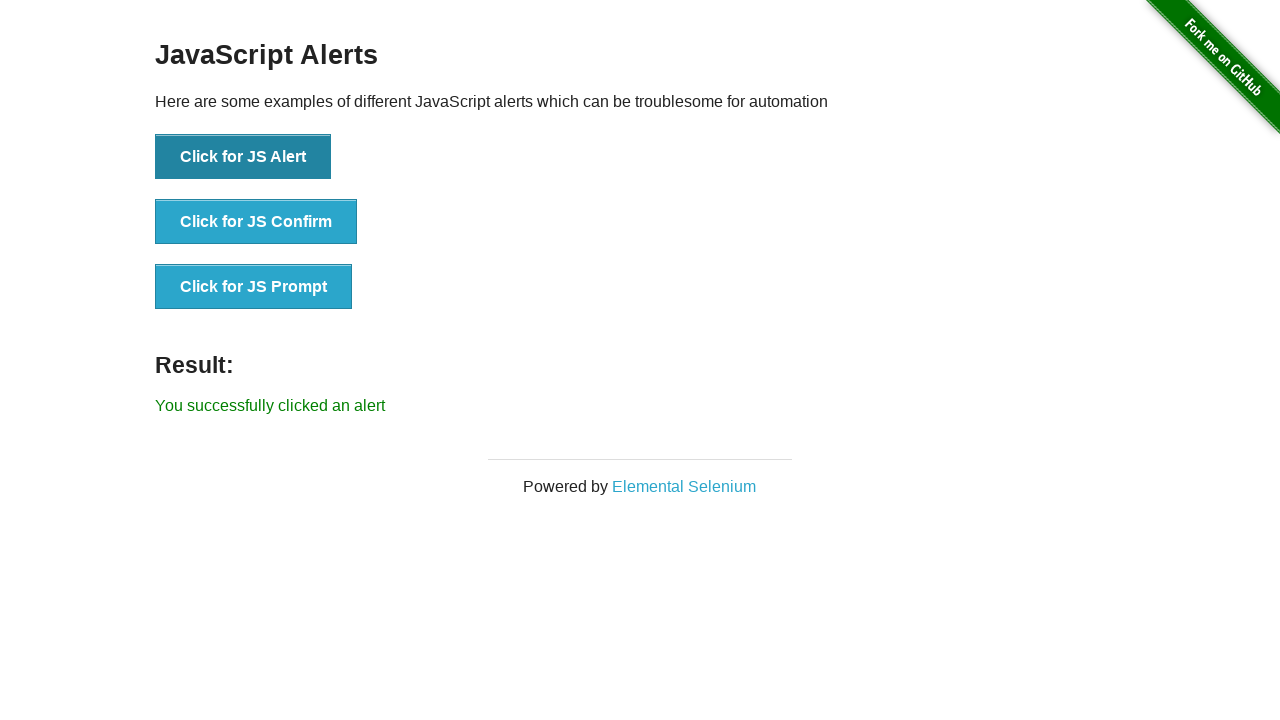

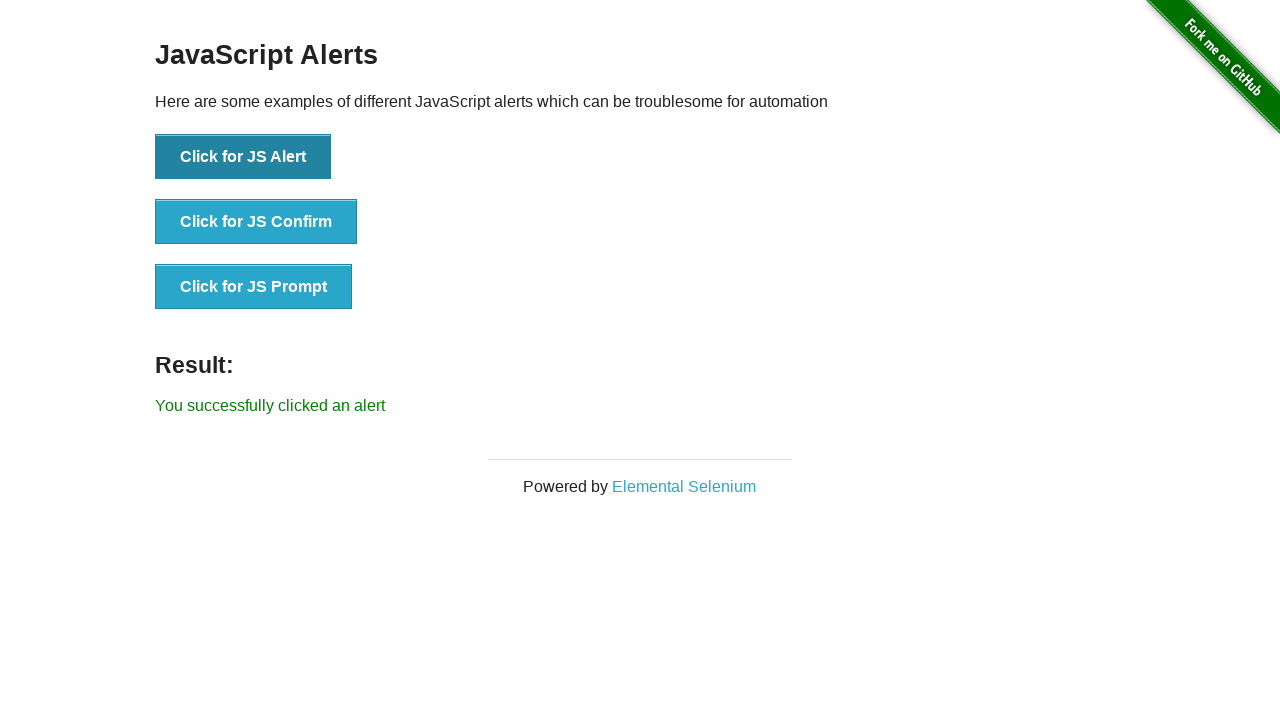